Tests Google Forms radio button and checkbox functionality by selecting Ho Chi Minh radio, checking Quang Nam checkbox, then unchecking it

Starting URL: https://docs.google.com/forms/d/e/1FAIpQLSfiypnd69zhuDkjKgqvpID9kwO29UCzeCVrGGtbNPZXQok0jA/viewform

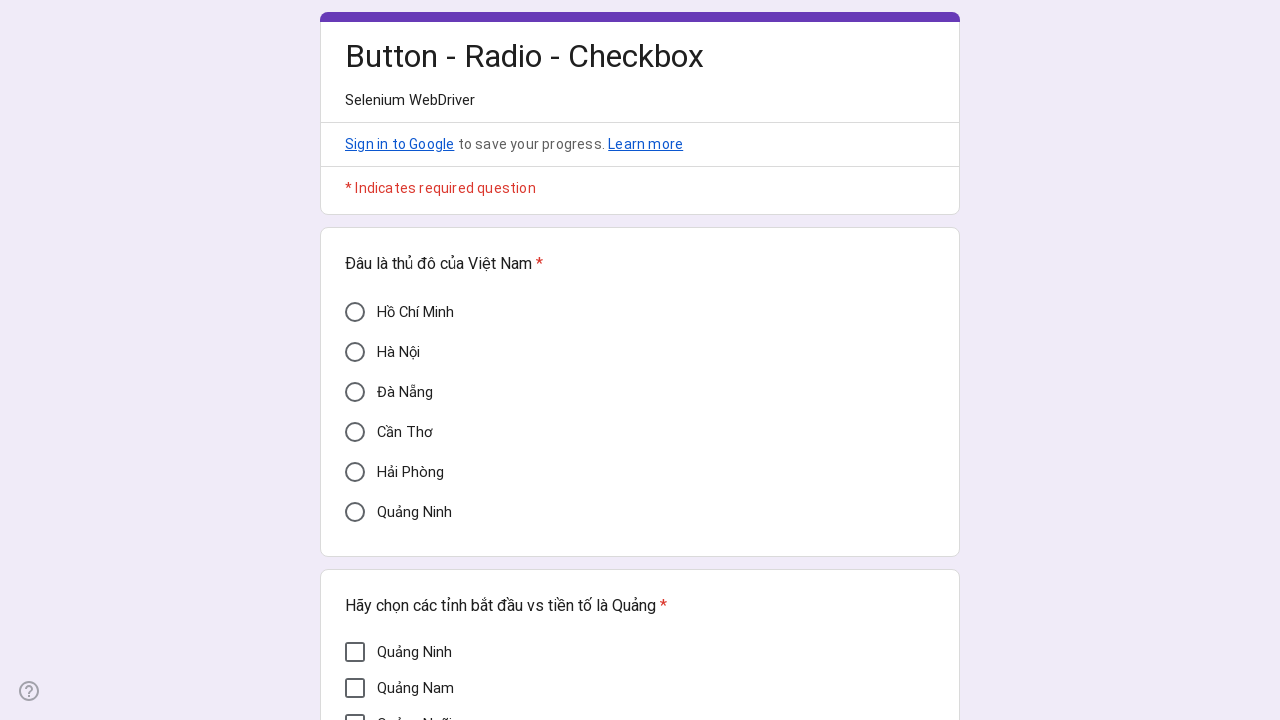

Waited for Ho Chi Minh radio button to load
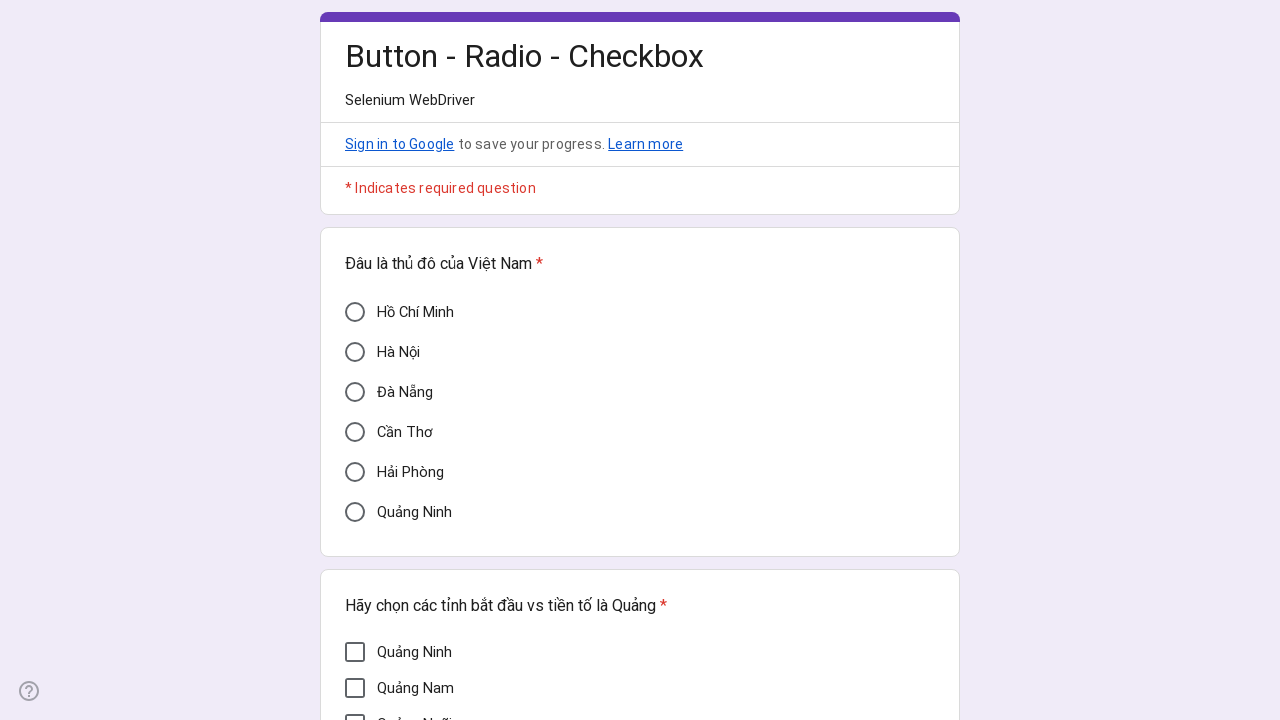

Located Ho Chi Minh radio button element
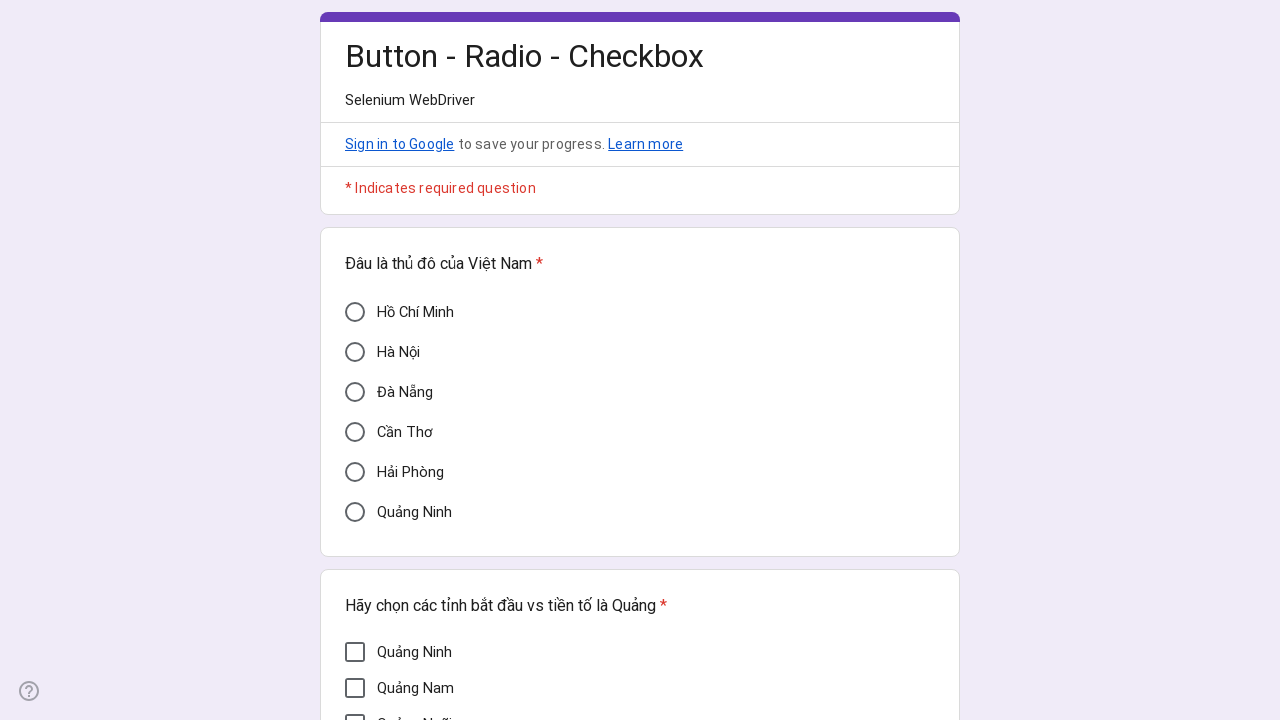

Clicked Ho Chi Minh radio button to select it at (355, 312) on xpath=//div[@data-value='Hồ Chí Minh']
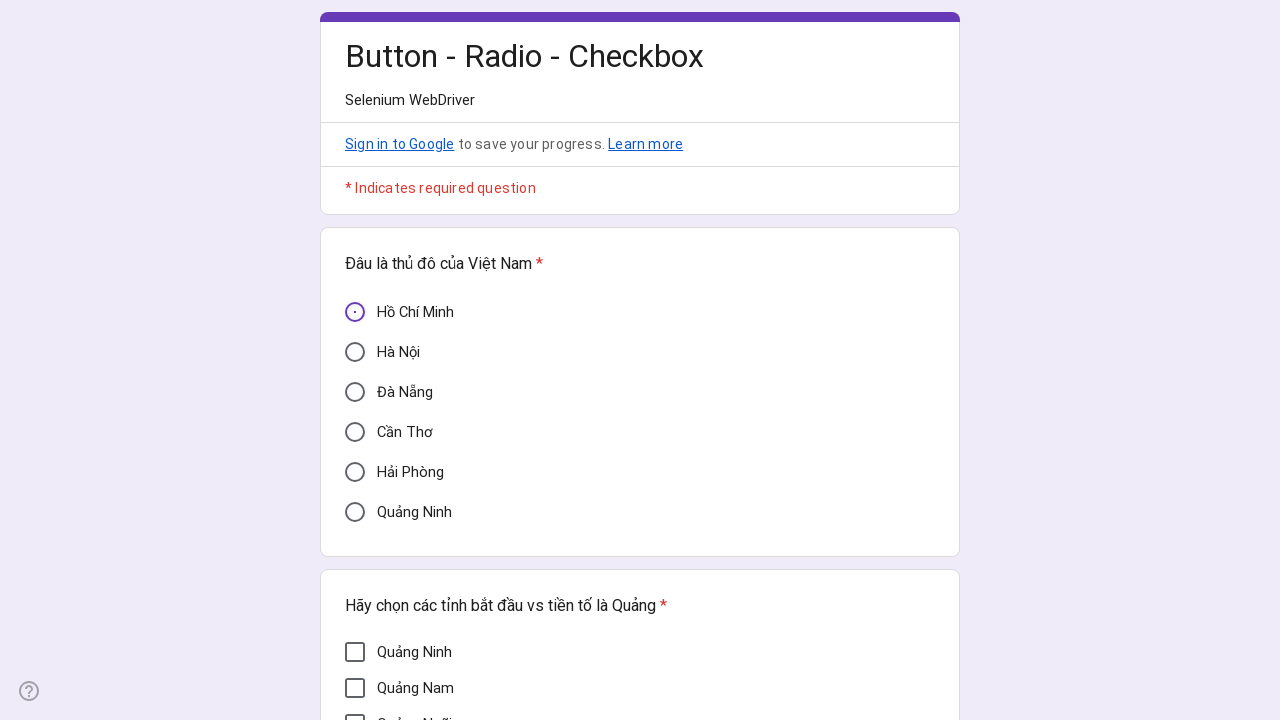

Verified Ho Chi Minh radio button is selected
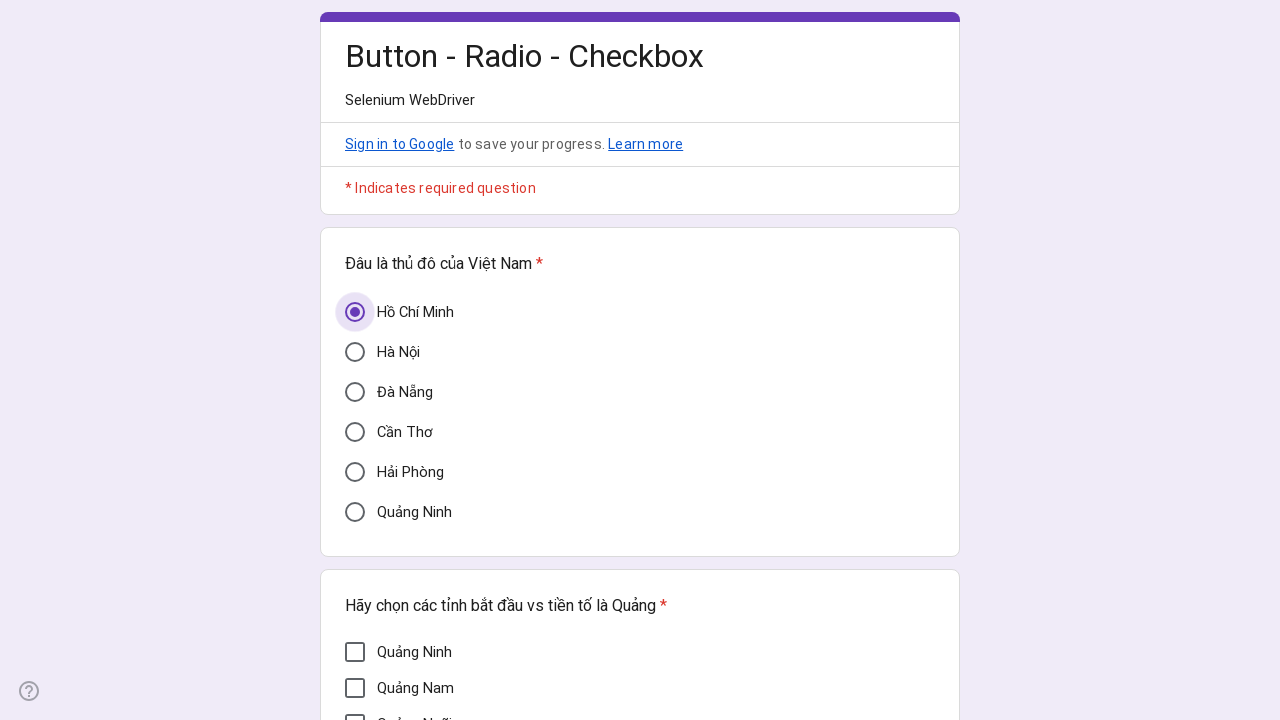

Located Quang Nam checkbox element
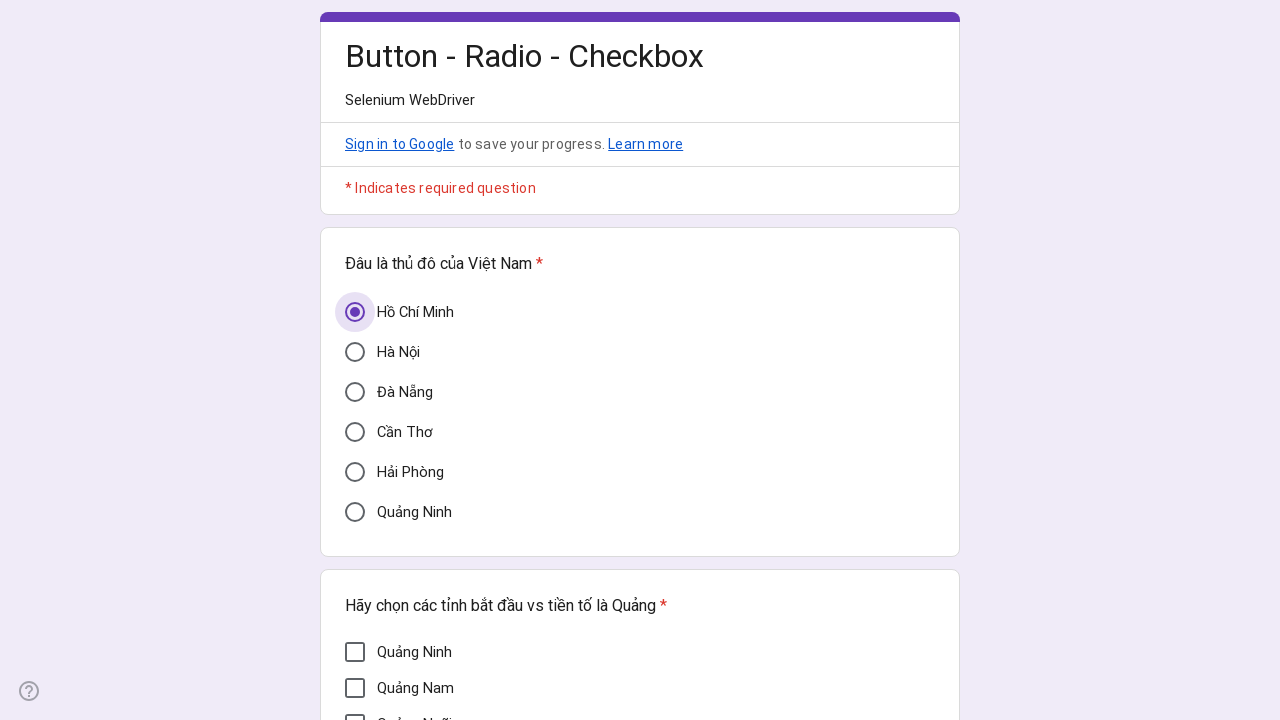

Clicked Quang Nam checkbox to check it at (355, 688) on xpath=//div[@aria-label='Quảng Nam']
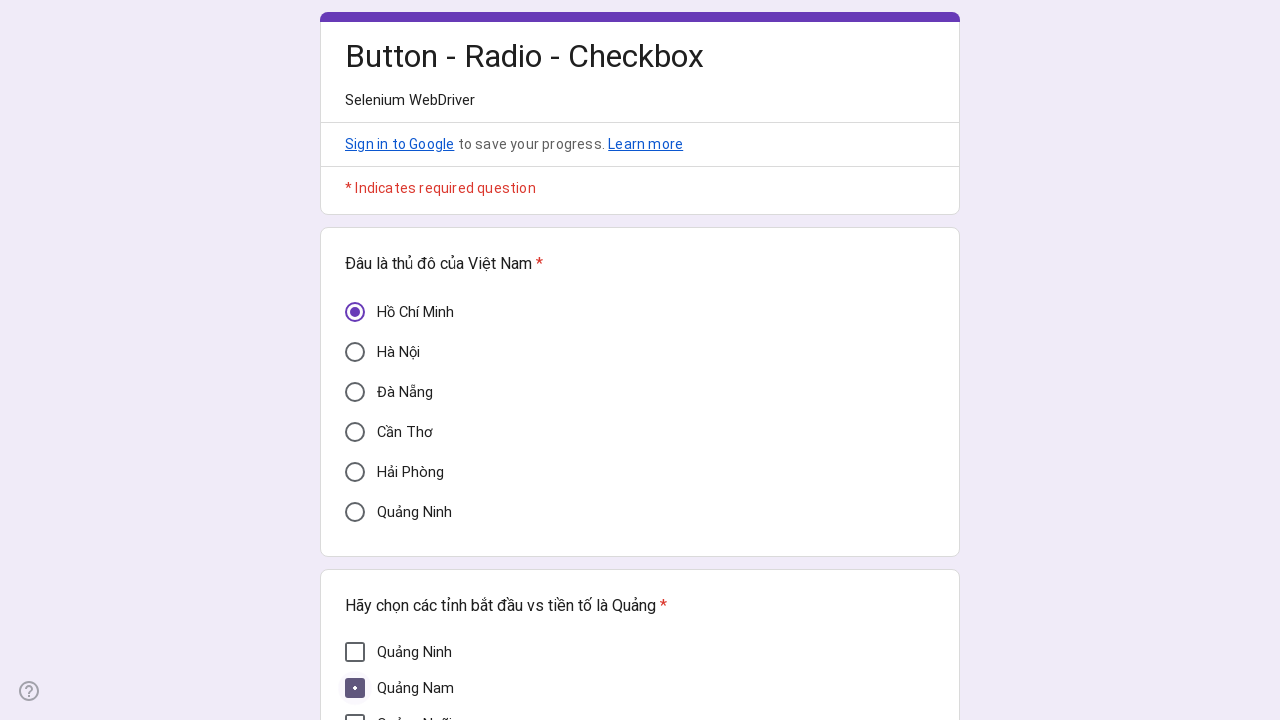

Verified Ho Chi Minh radio button is still selected after checking Quang Nam checkbox
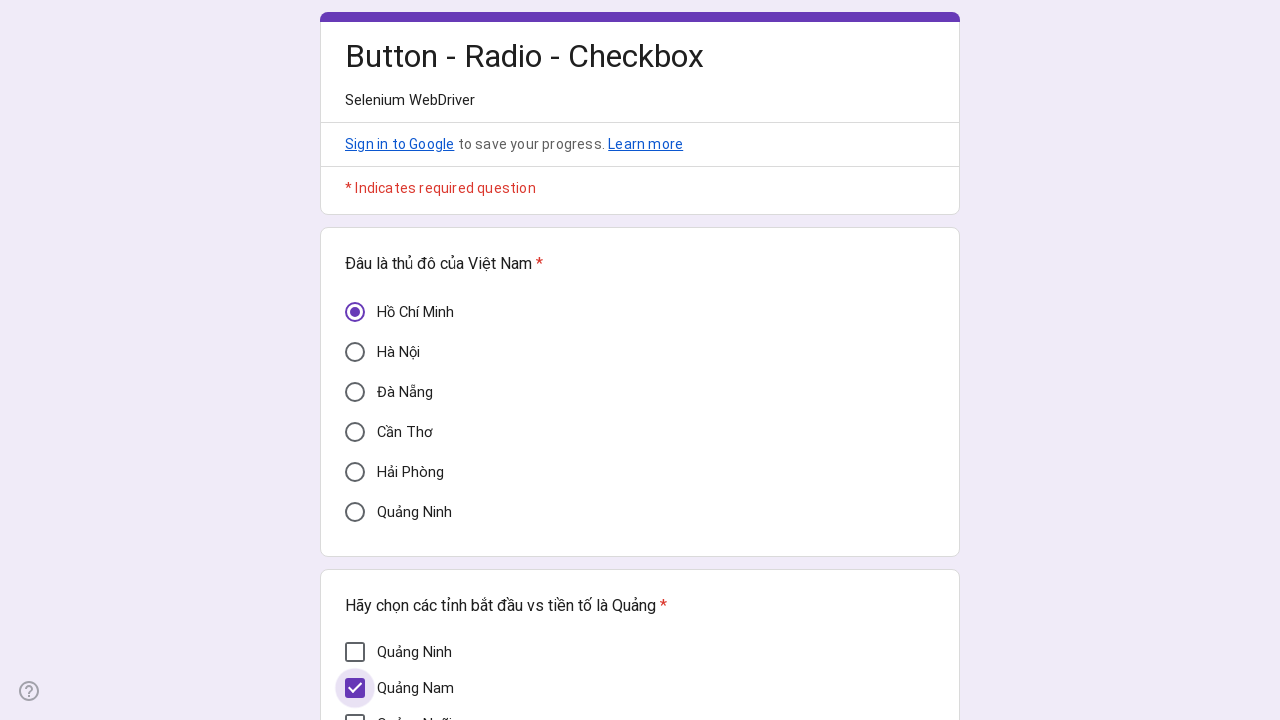

Clicked Quang Nam checkbox to uncheck it at (355, 688) on xpath=//div[@aria-label='Quảng Nam']
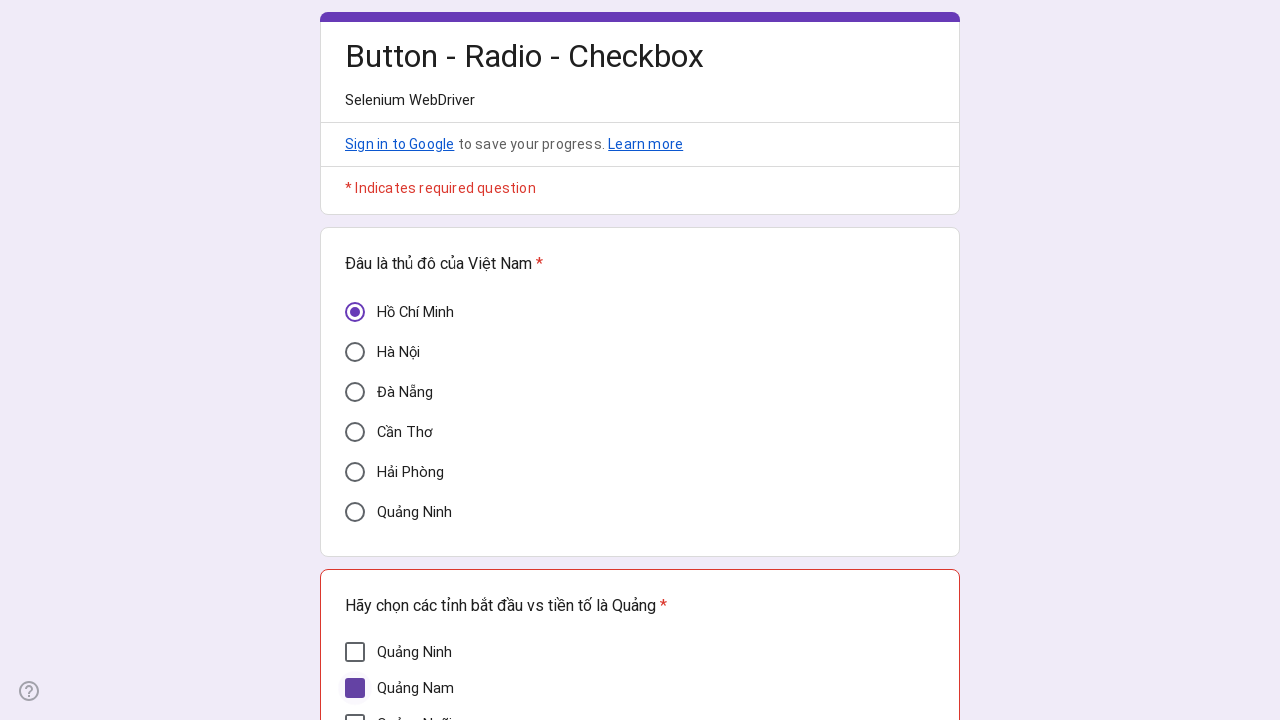

Verified Quang Nam checkbox is unchecked
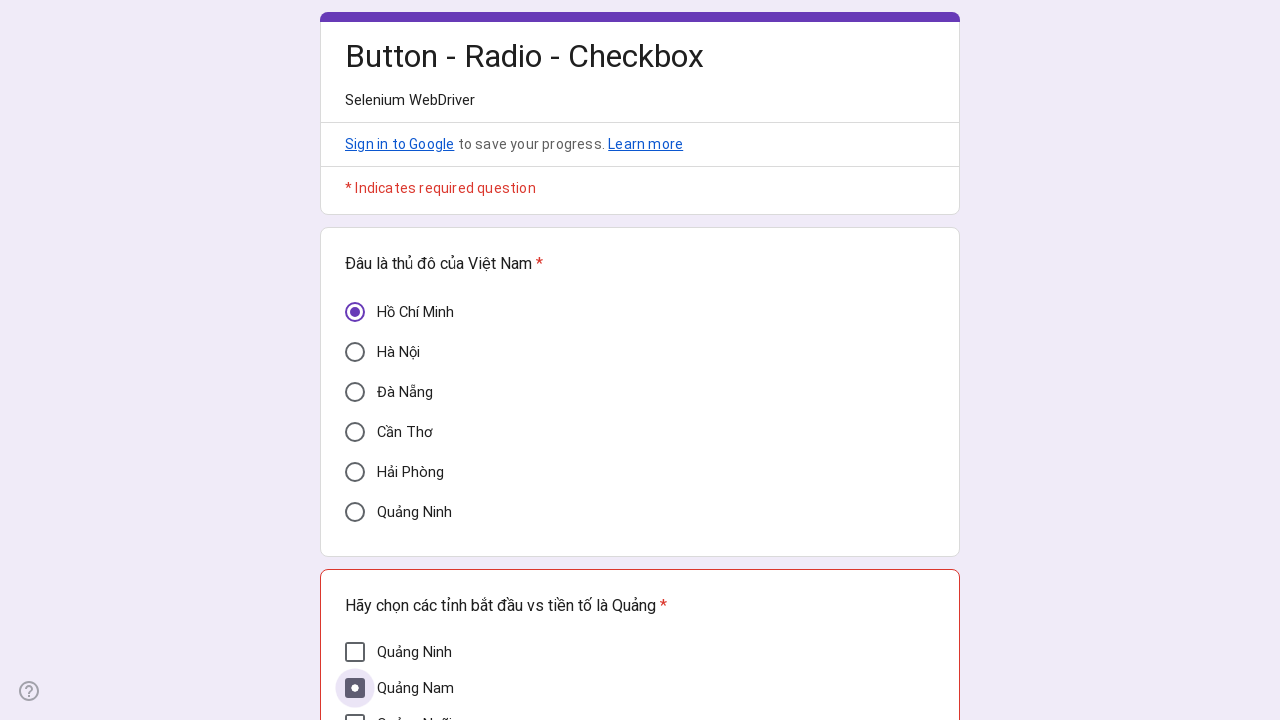

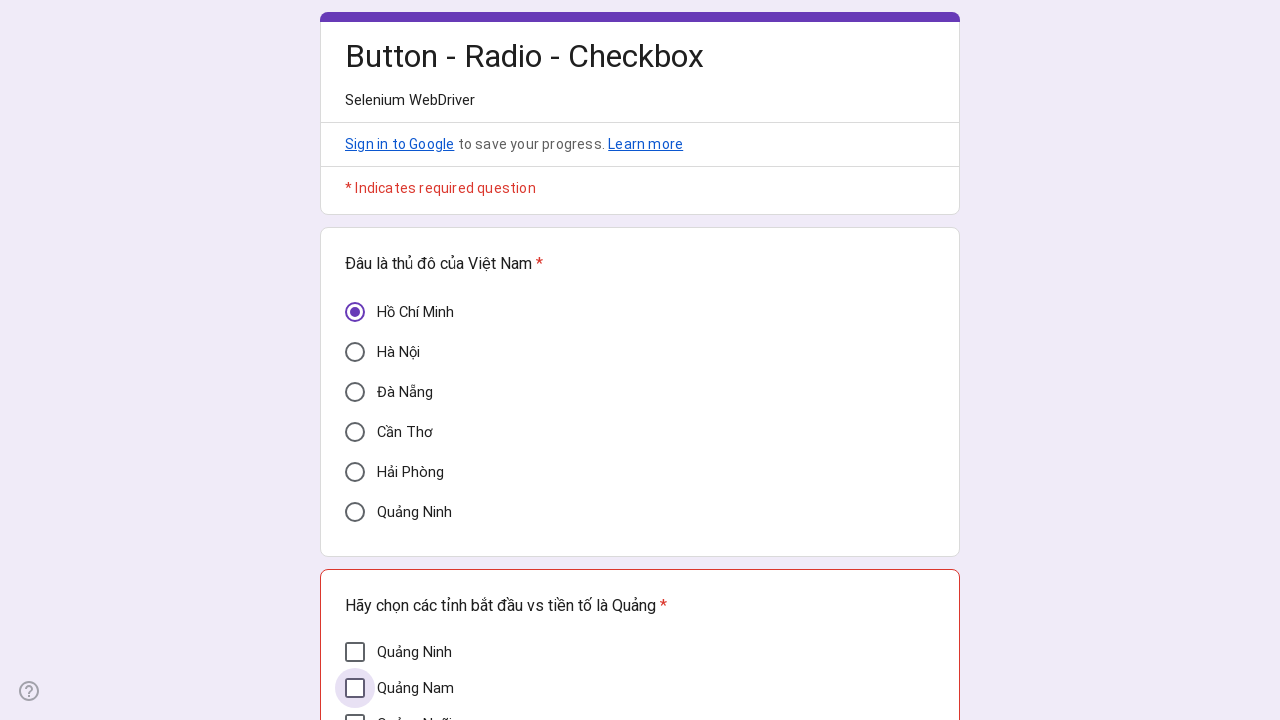